Tests interaction with Shadow DOM elements on a book search application by entering a search query into a nested shadow DOM input field.

Starting URL: https://books-pwakit.appspot.com/

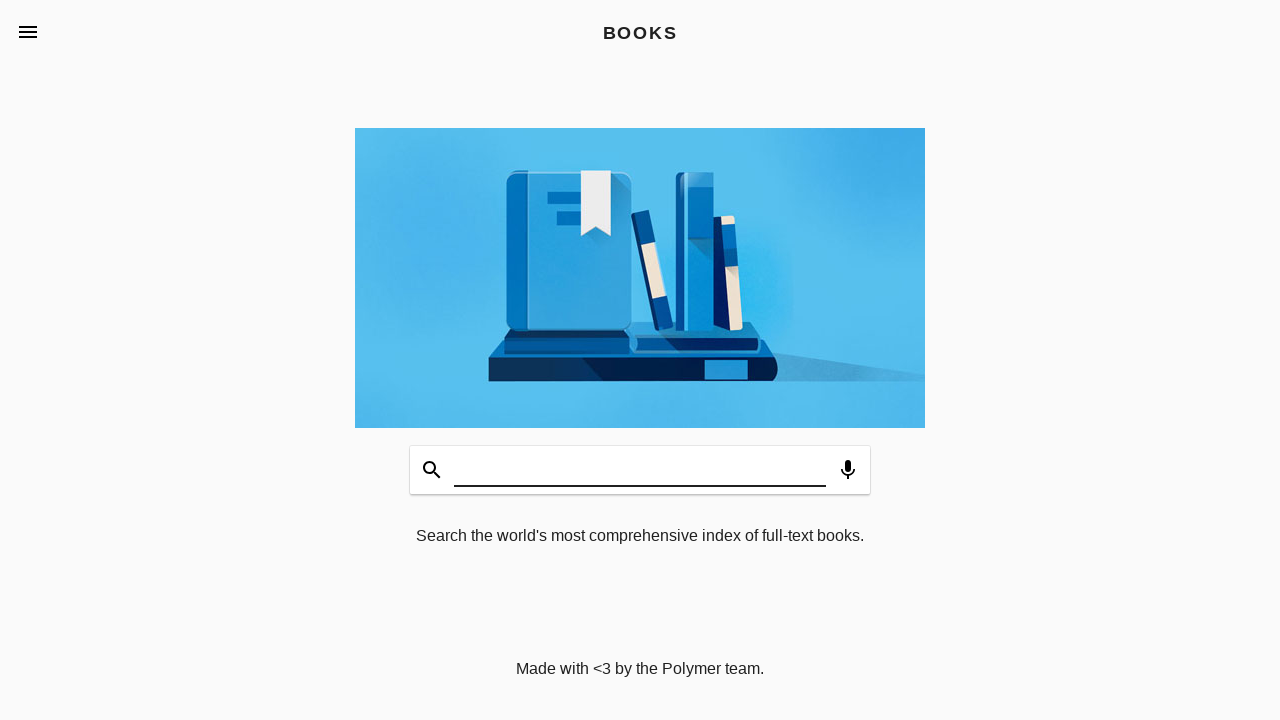

Waited for book-app shadow DOM element to load
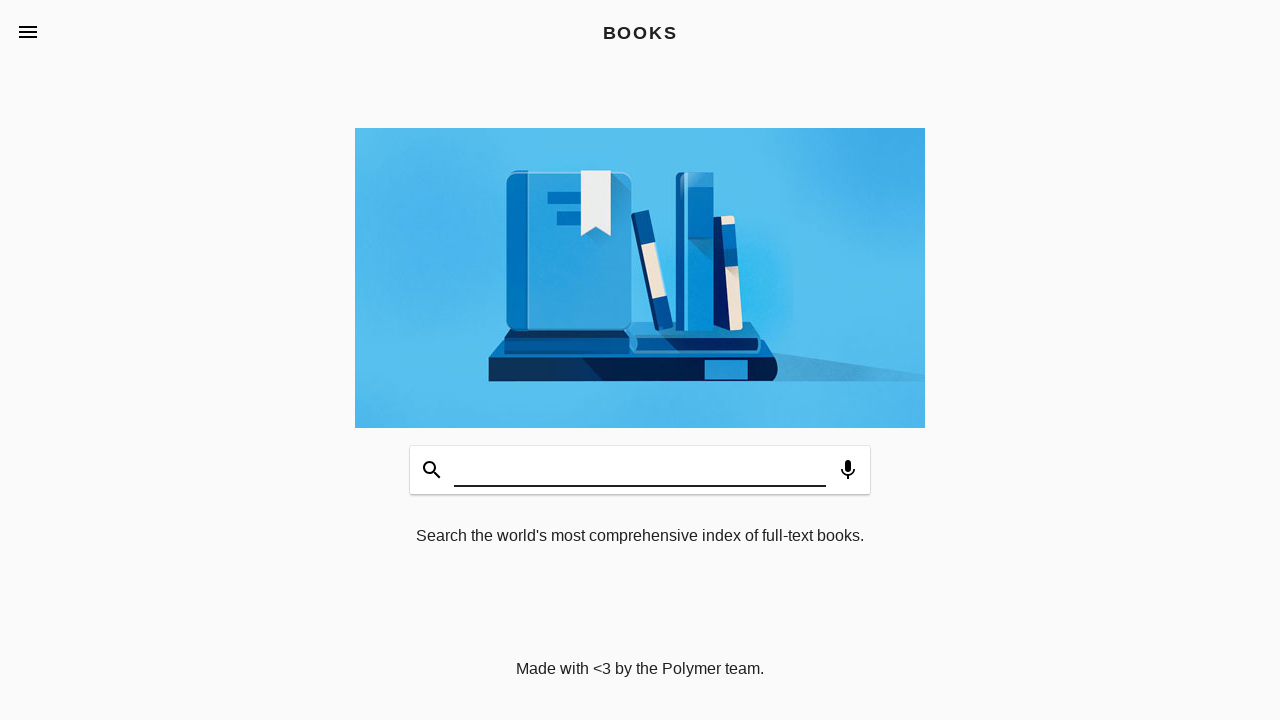

Located shadow DOM input field within book-app
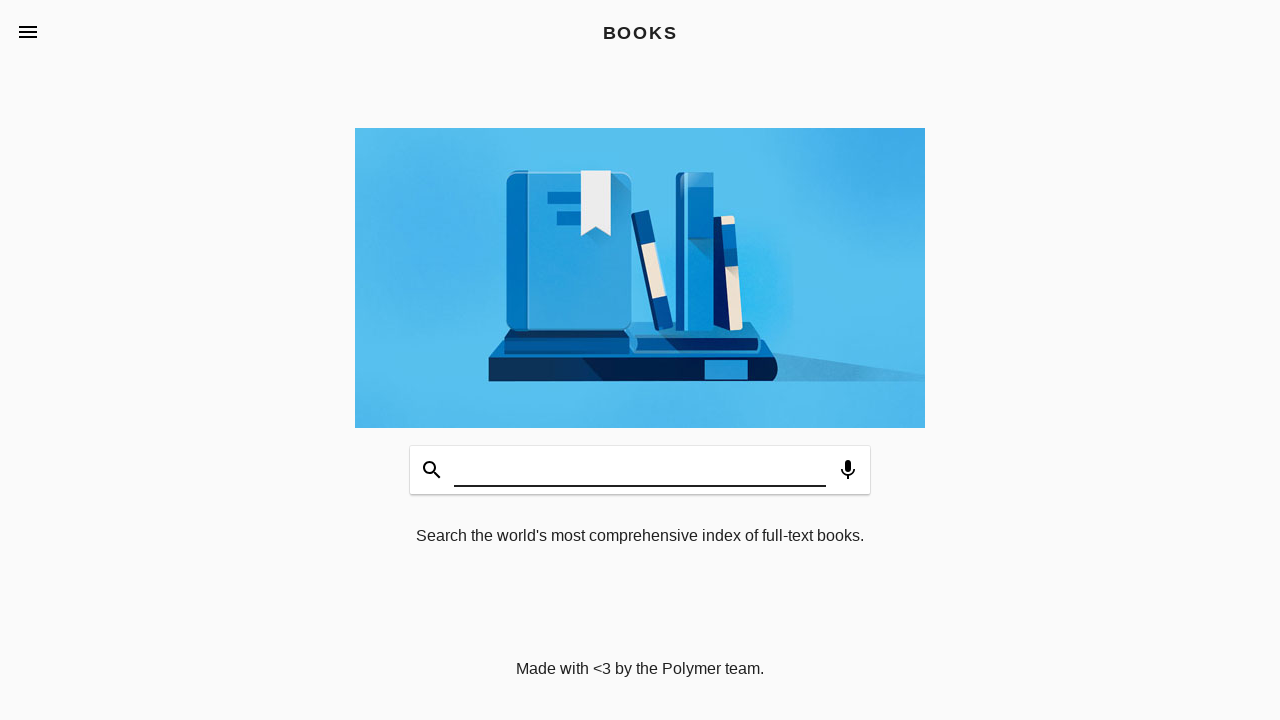

Filled shadow DOM search input with 'abdul kalam' on book-app >> input#input
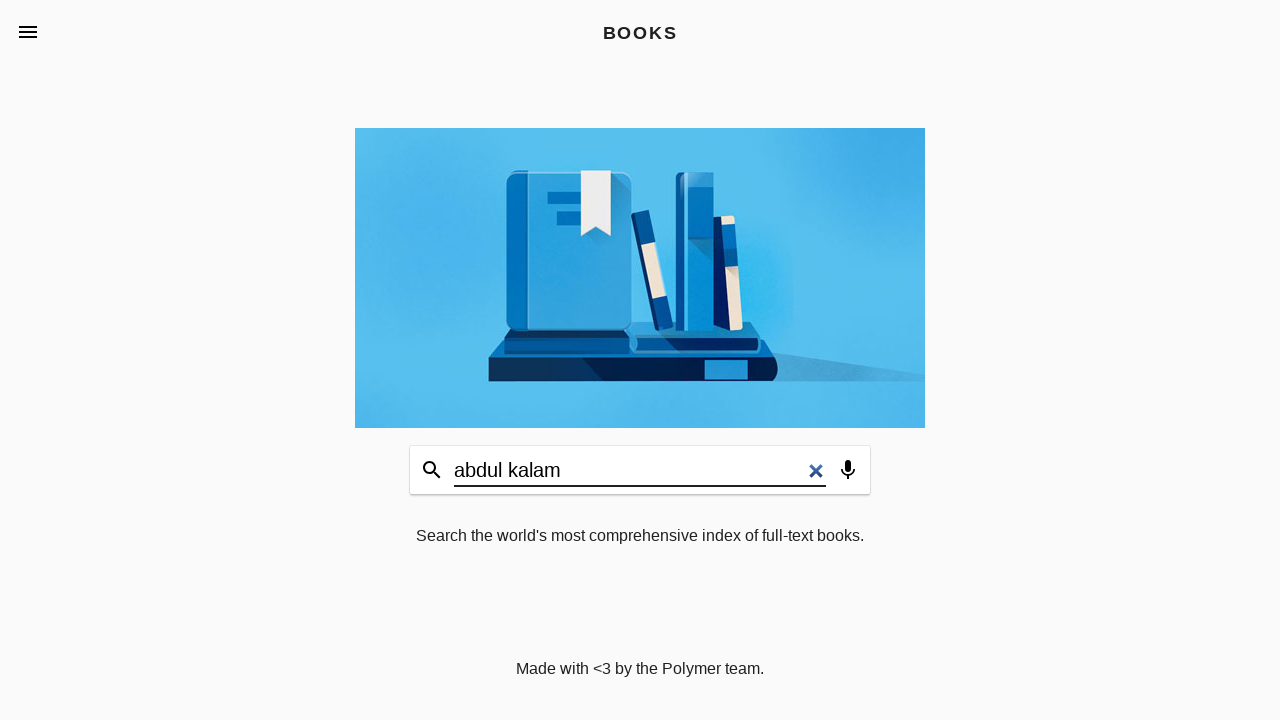

Waited for search to be processed
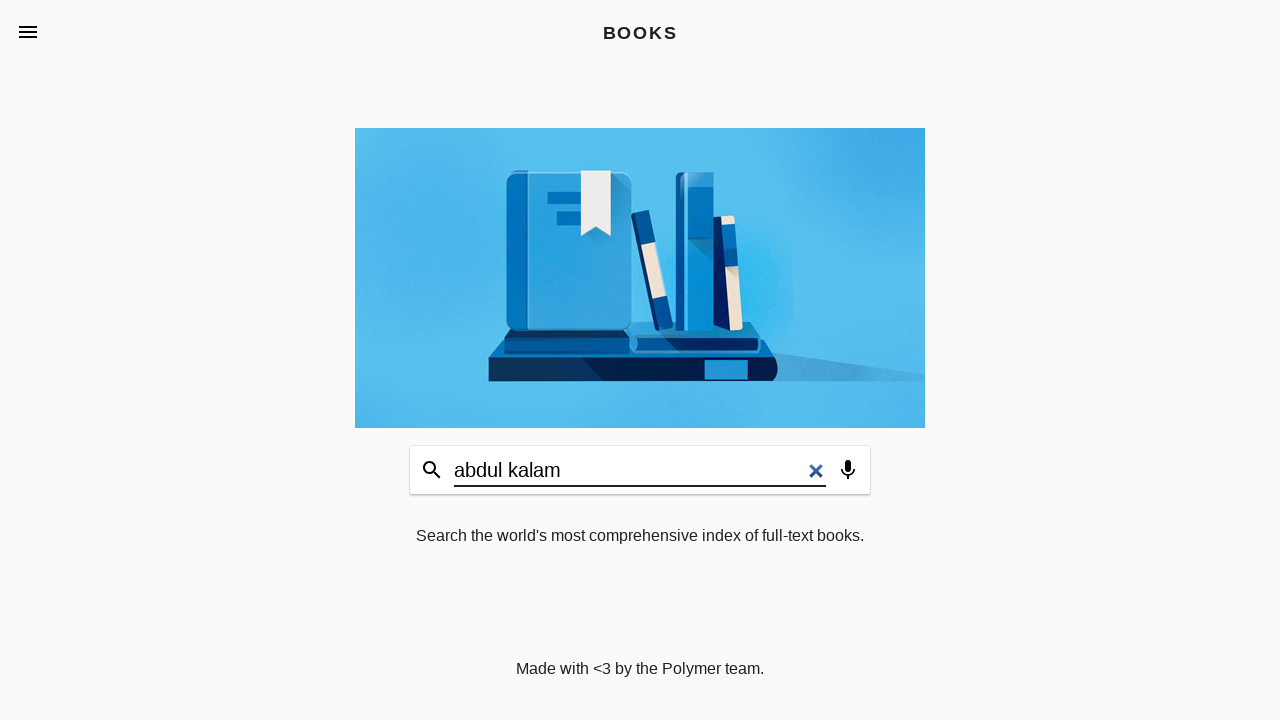

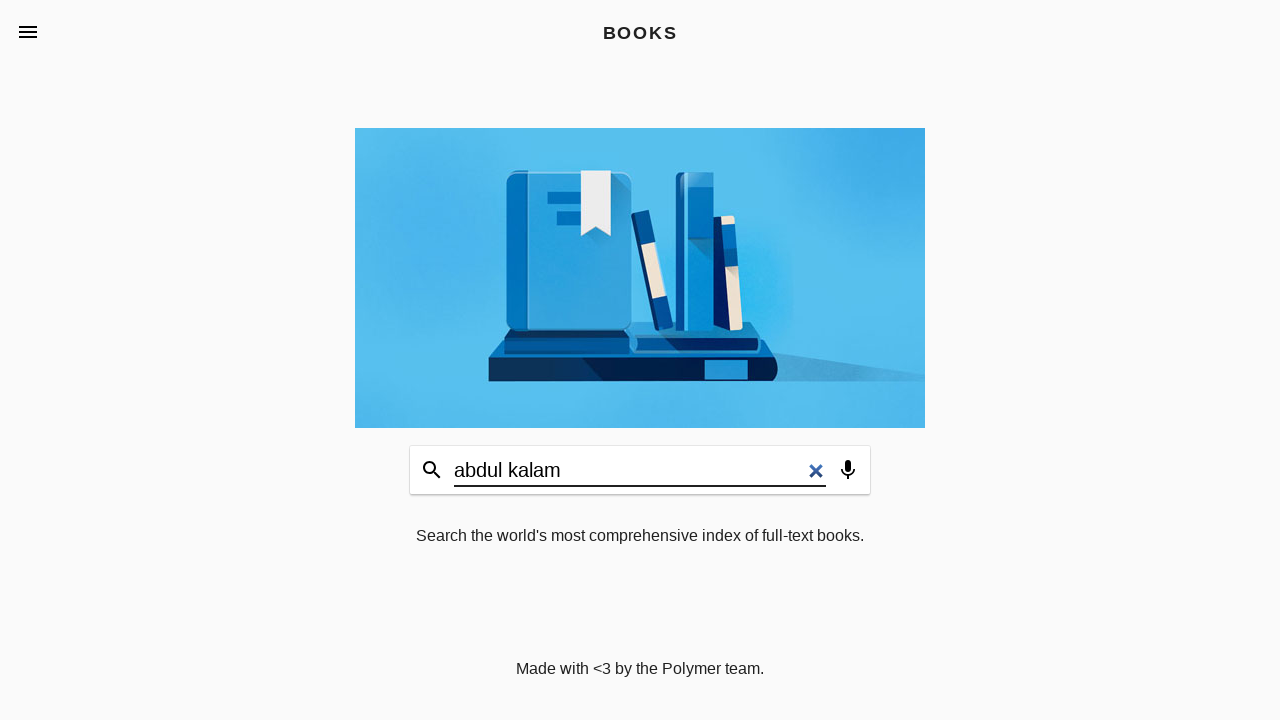